Tests drag and drop functionality on jQuery UI demo page by dragging an element and dropping it onto a target area

Starting URL: https://jqueryui.com/droppable/

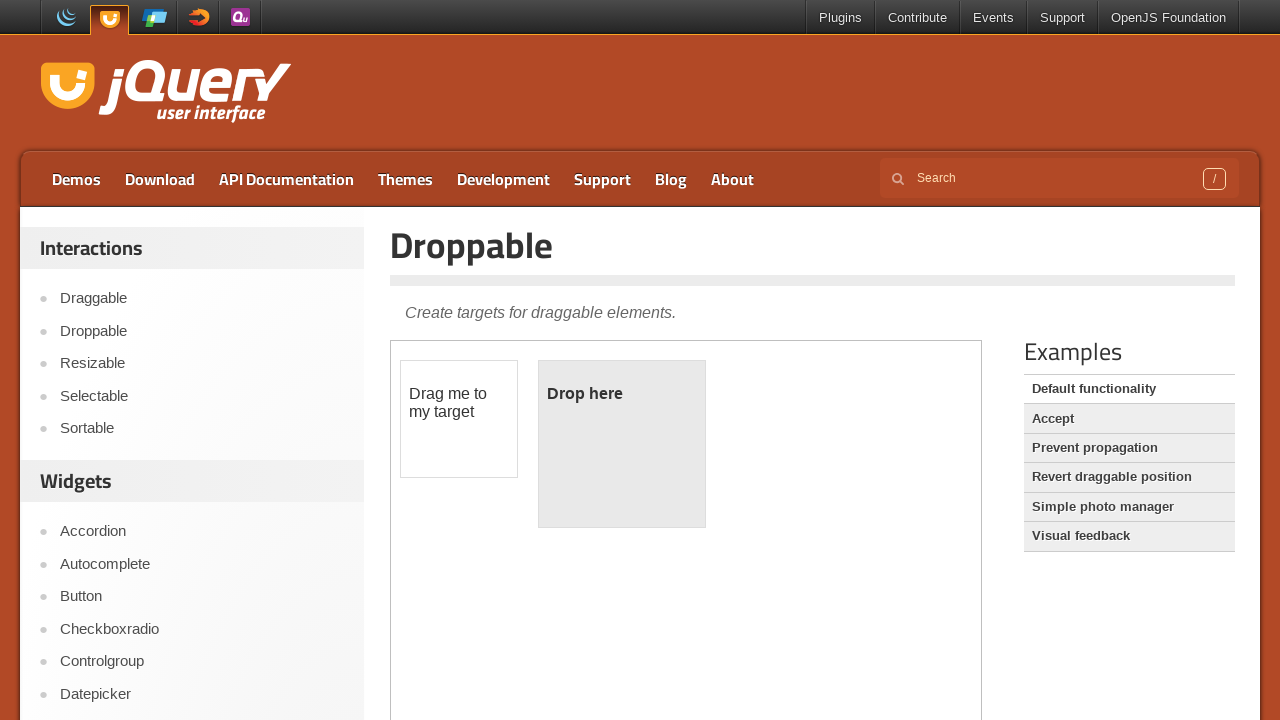

Located demo iframe for drag and drop test
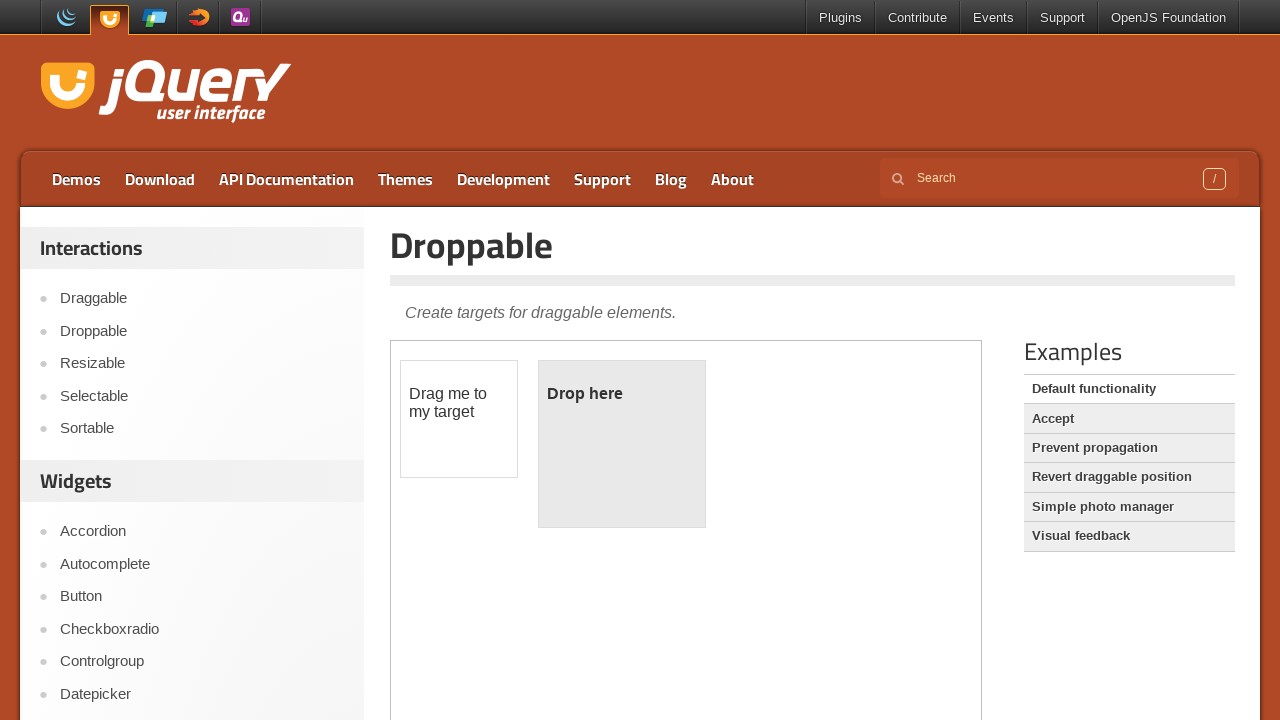

Located draggable element within iframe
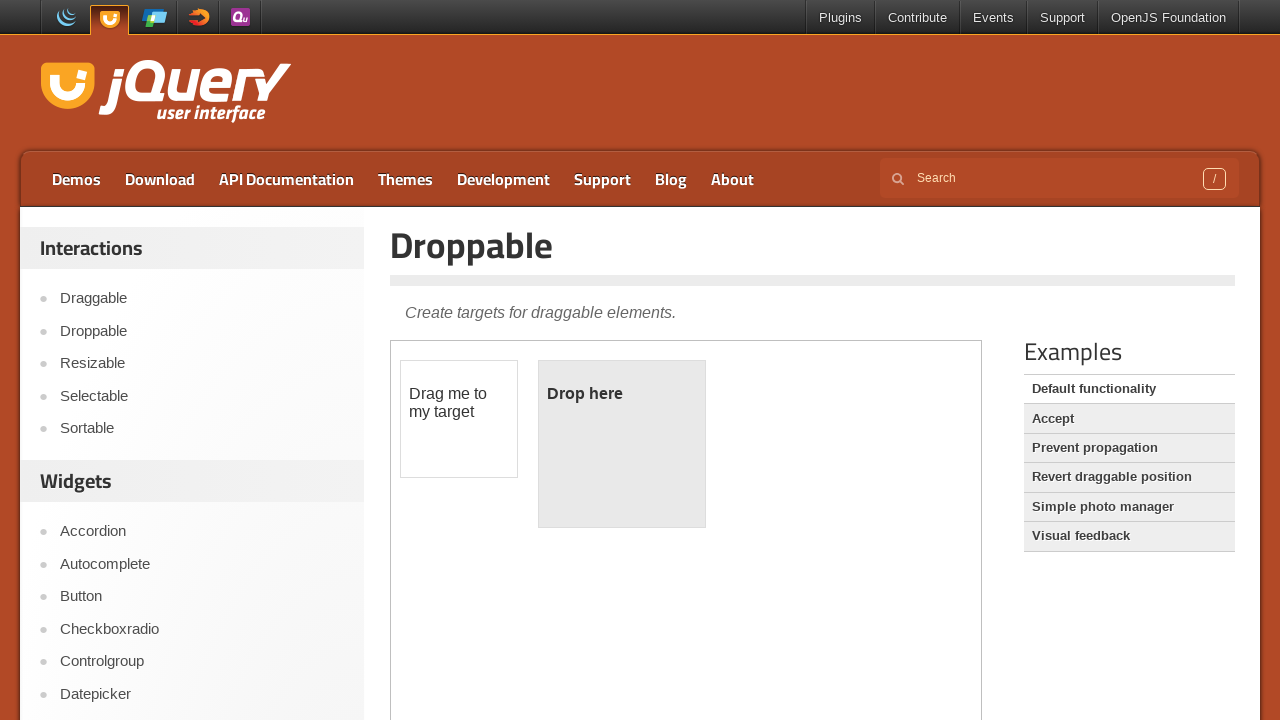

Located droppable target element within iframe
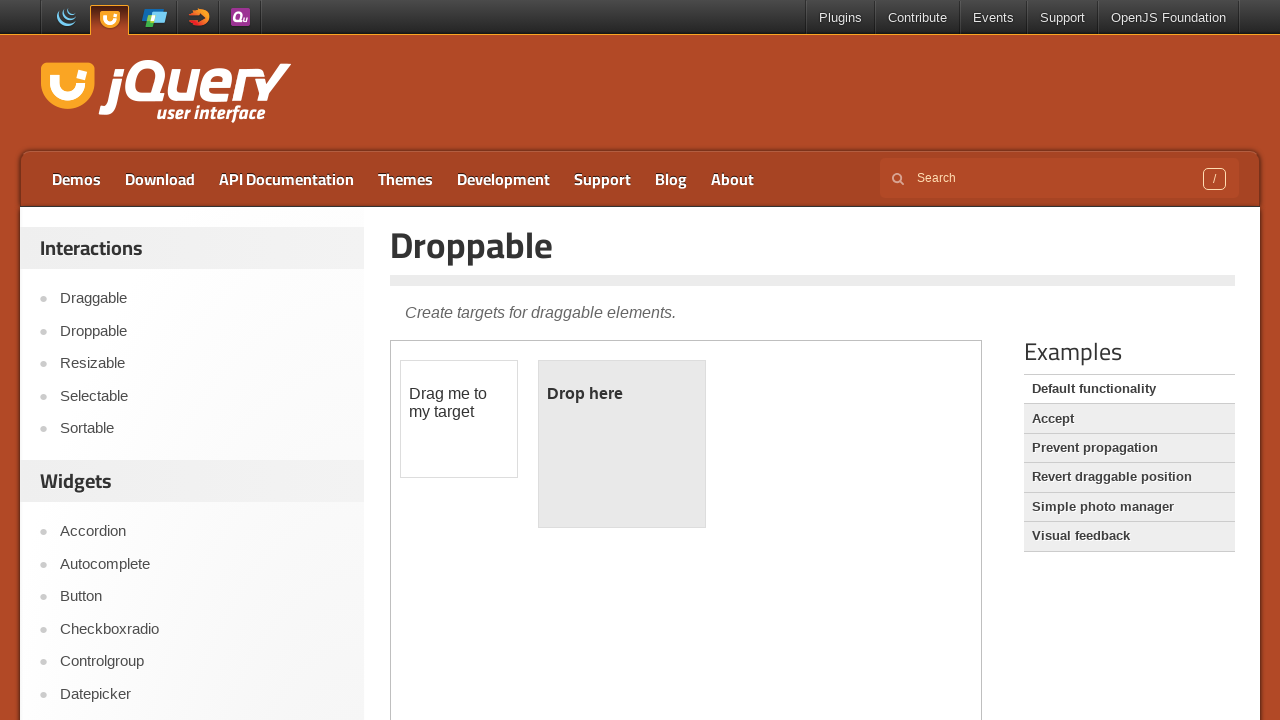

Dragged element and dropped it onto target area at (622, 444)
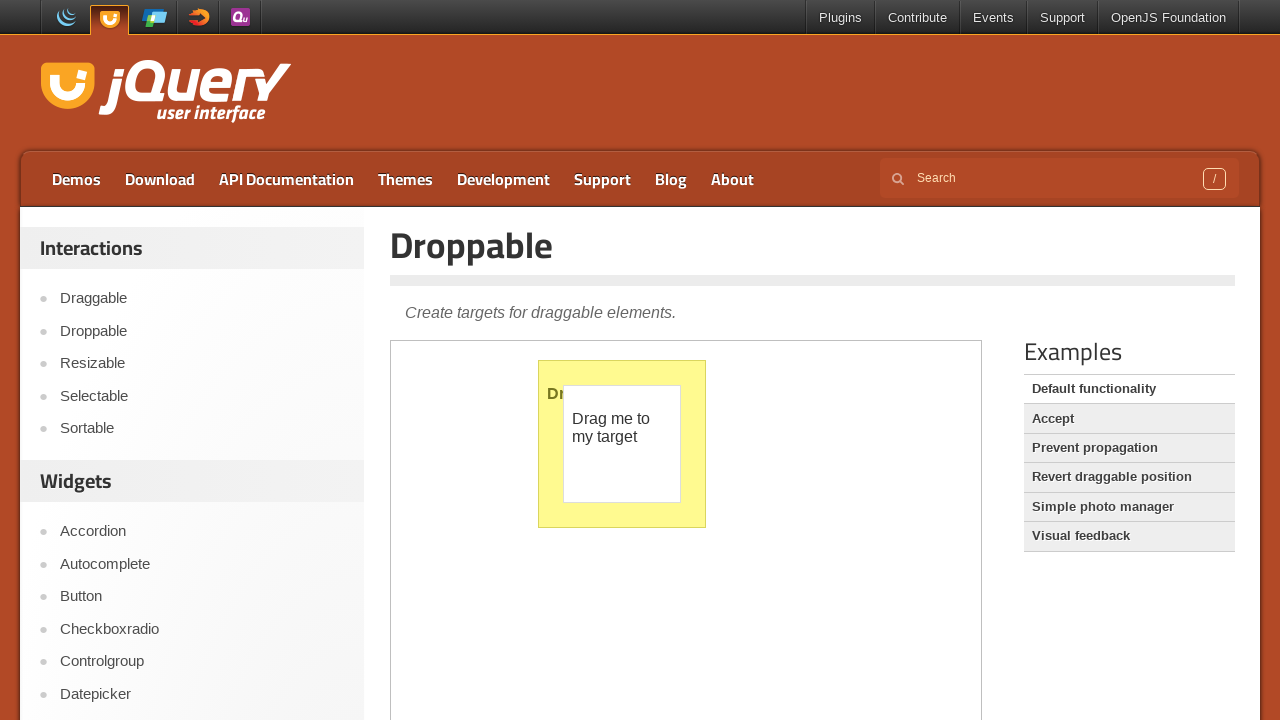

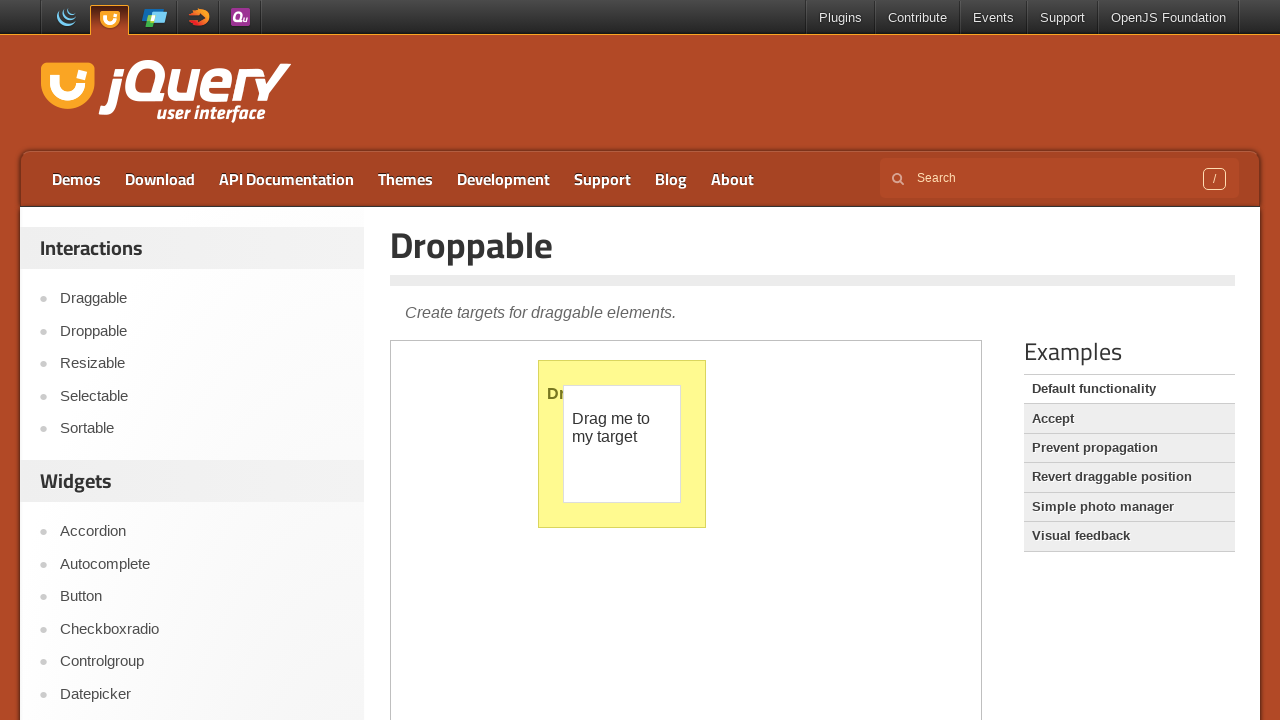